Navigates to Form Authentication page, clicks login button, and verifies error message can be closed

Starting URL: https://the-internet.herokuapp.com/

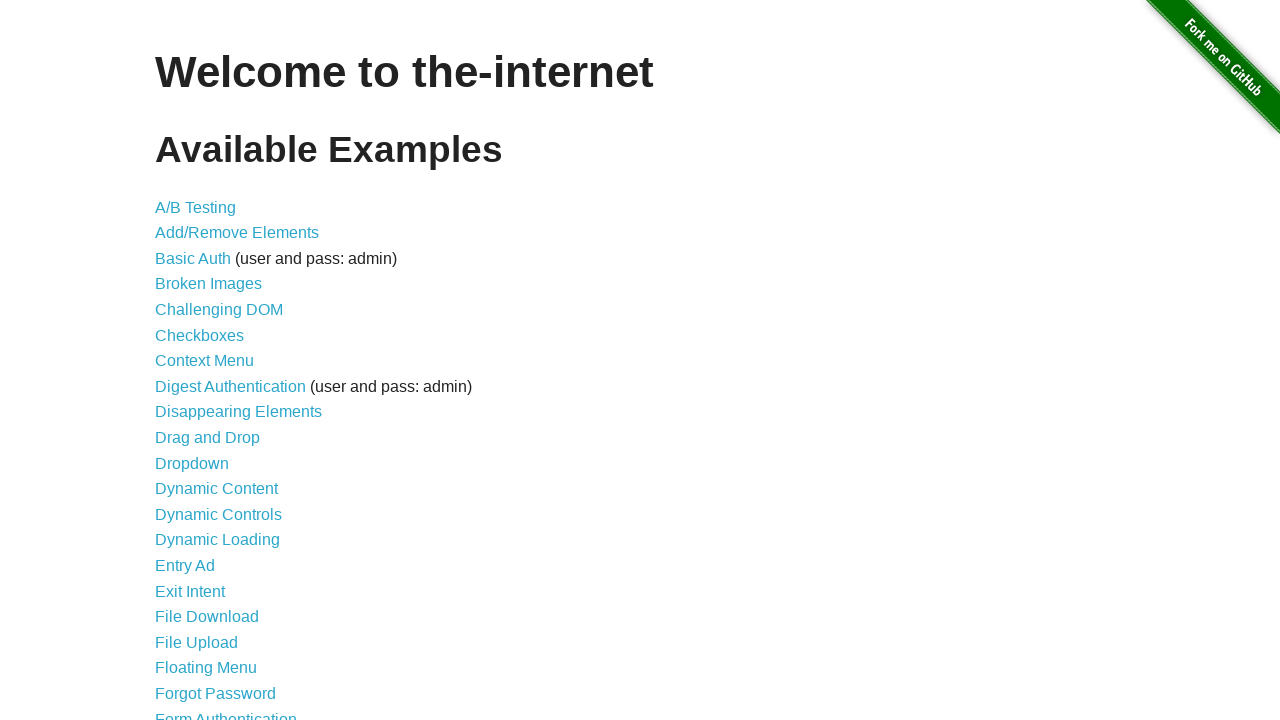

Clicked on Form Authentication link at (226, 712) on xpath=//a[text()='Form Authentication']
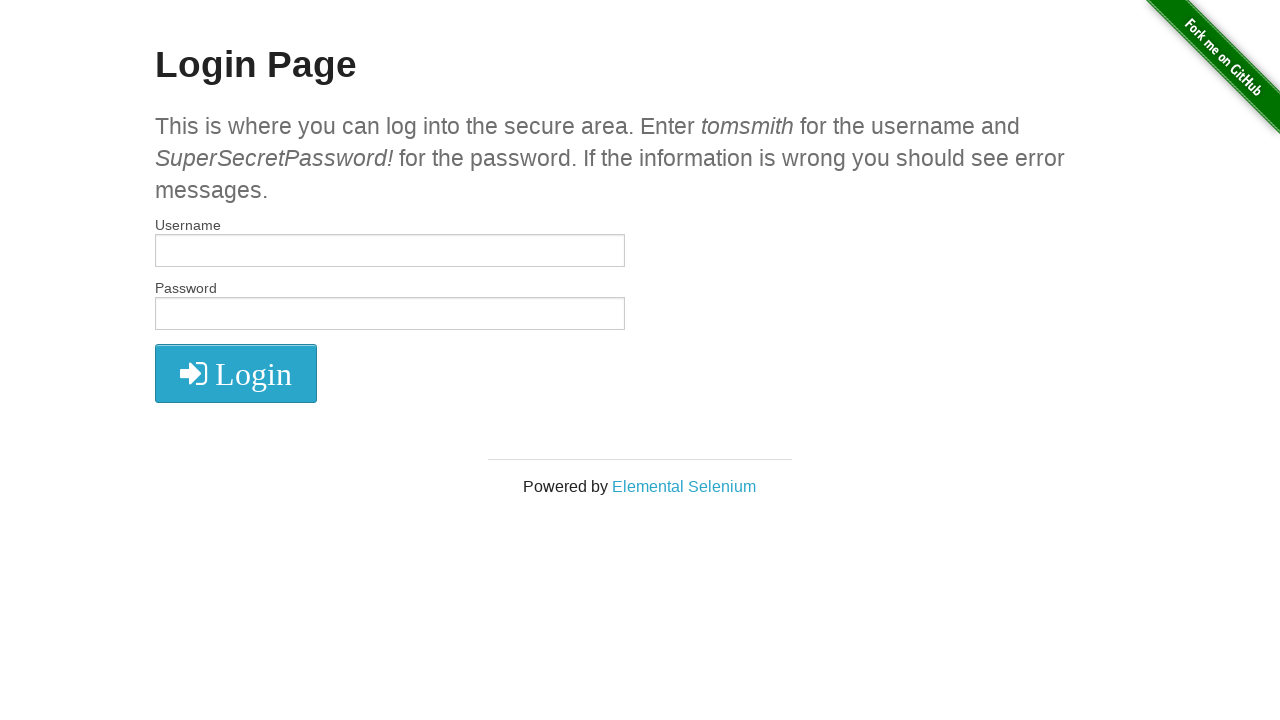

Clicked login button without entering credentials at (236, 374) on xpath=//*[@id='login']/button/i
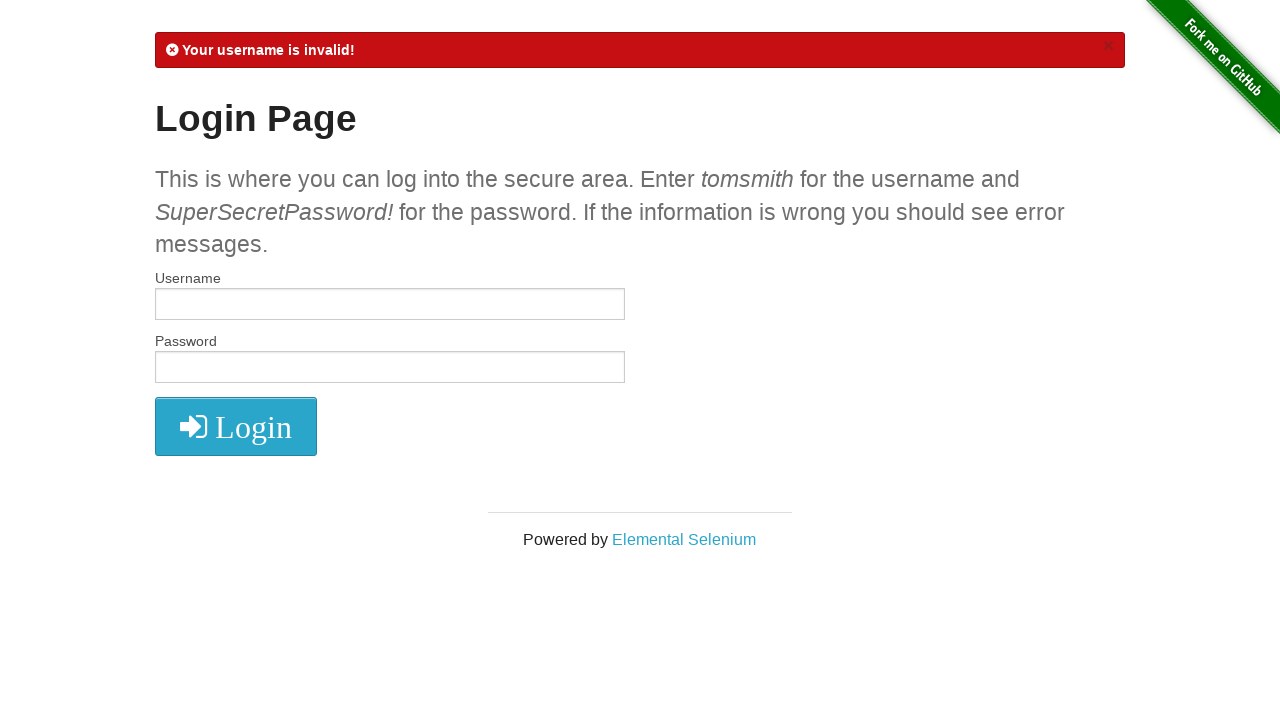

Error message appeared with close button
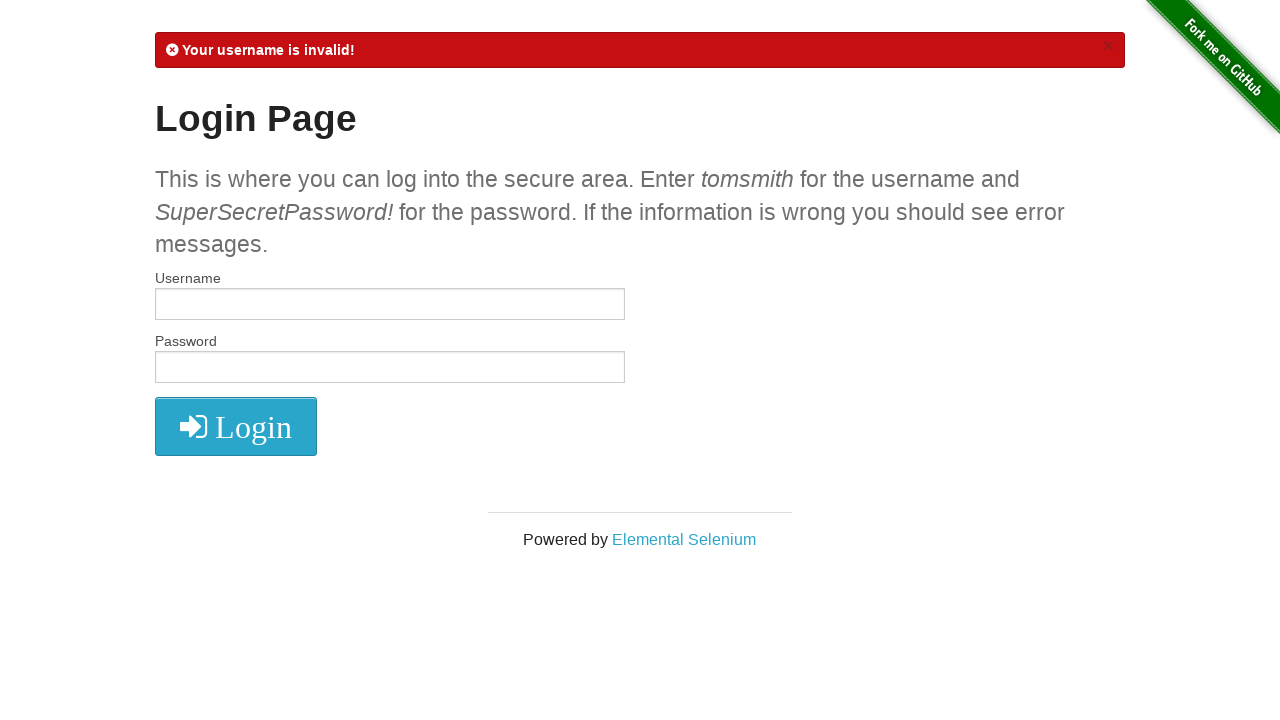

Clicked close button to dismiss error message at (1108, 46) on xpath=//a[@class='close']
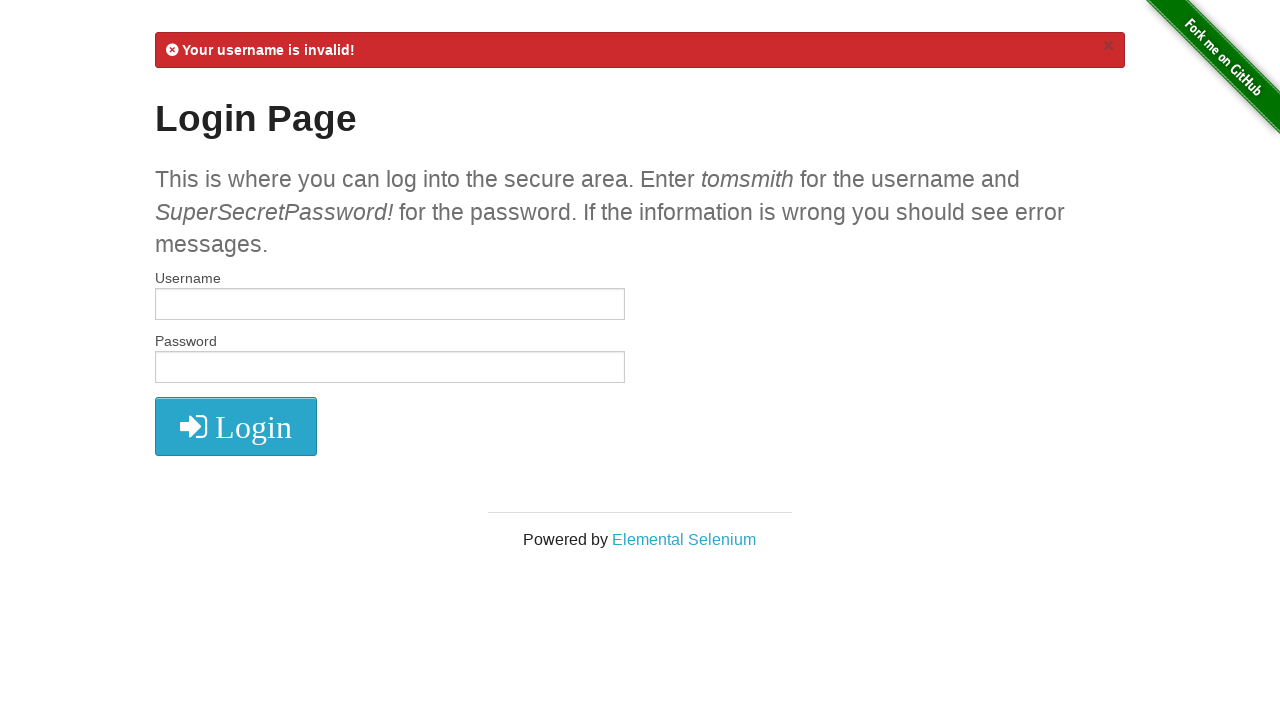

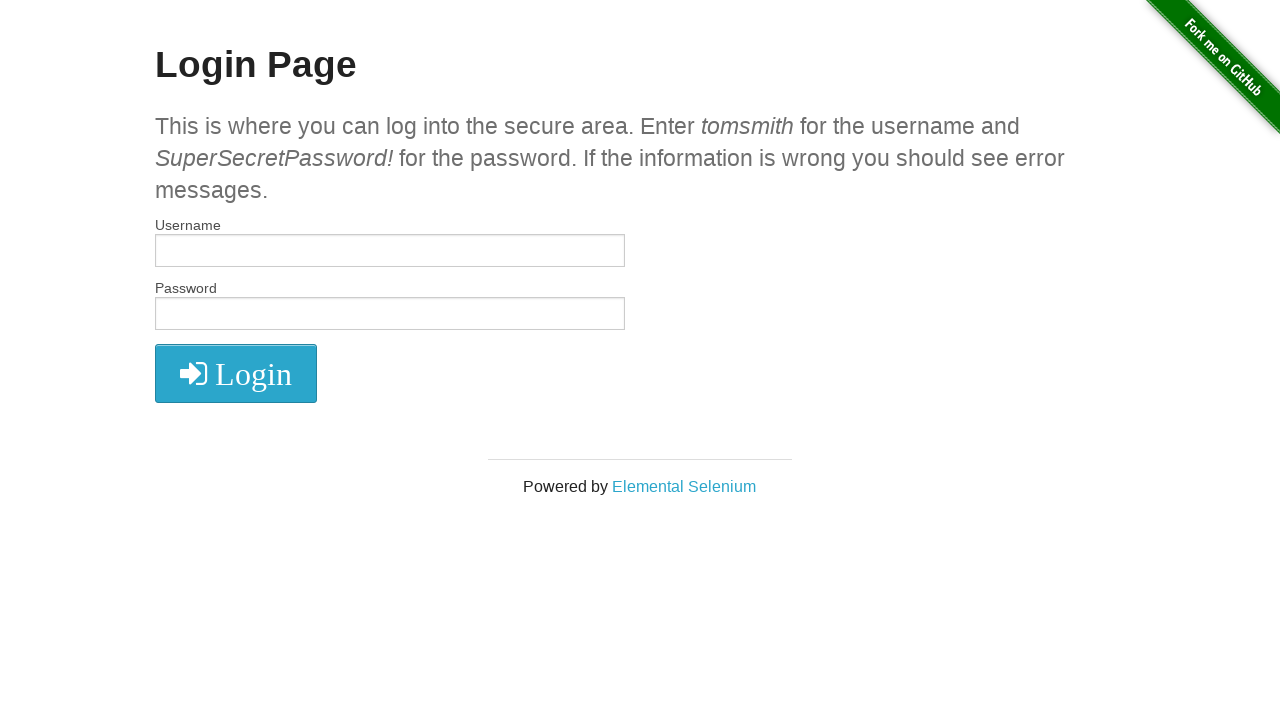